Tests form validation by submitting empty form and checking error message

Starting URL: http://uitestingplayground.com/sampleapp

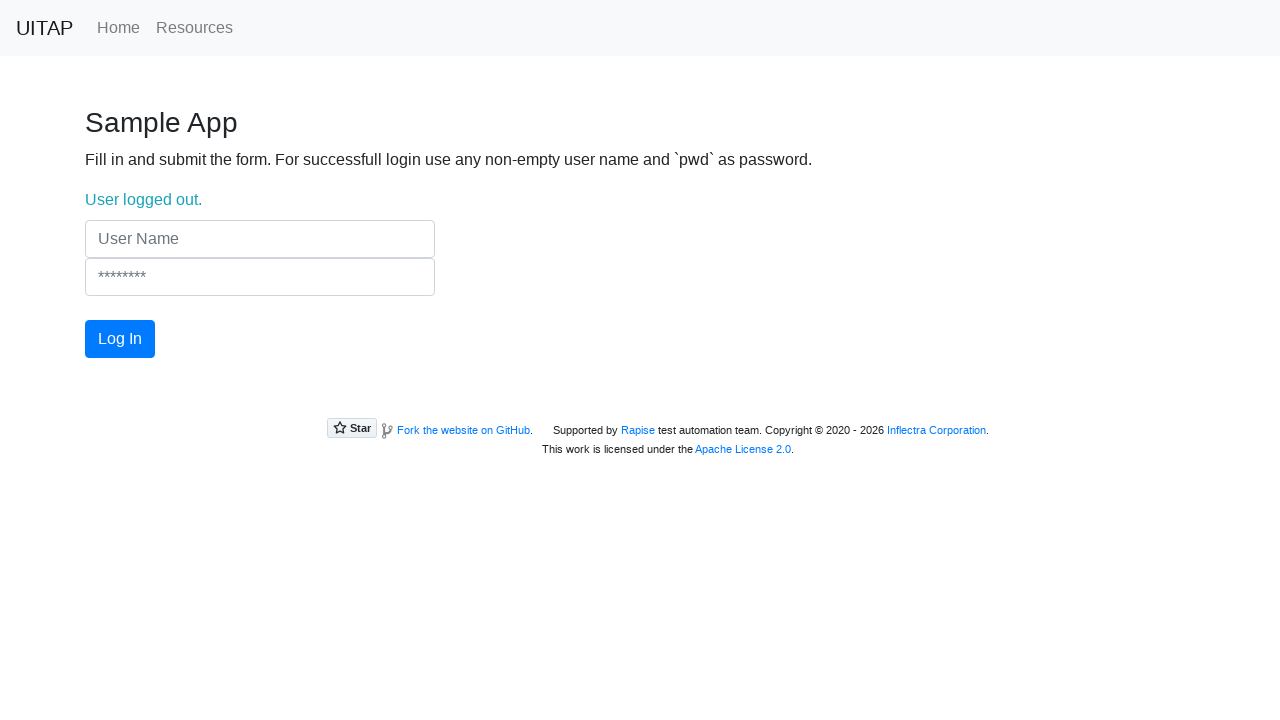

Clicked login button with empty form at (120, 339) on #login
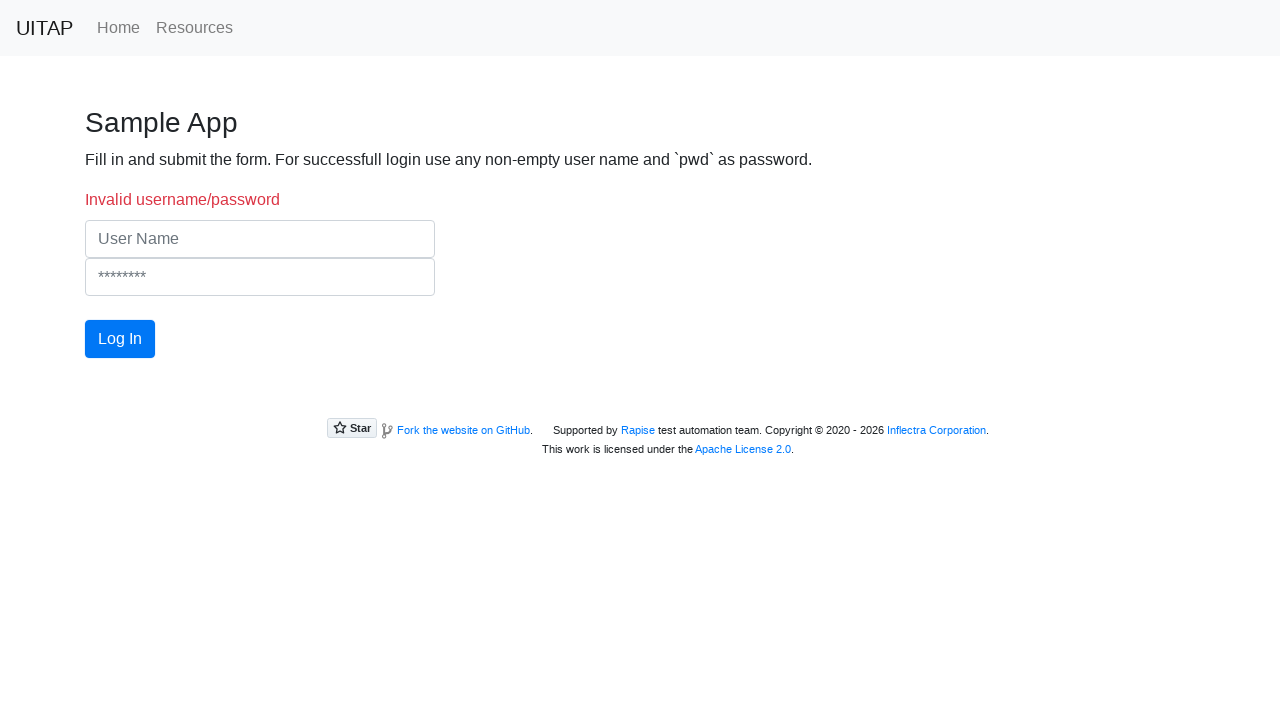

Login status error message appeared
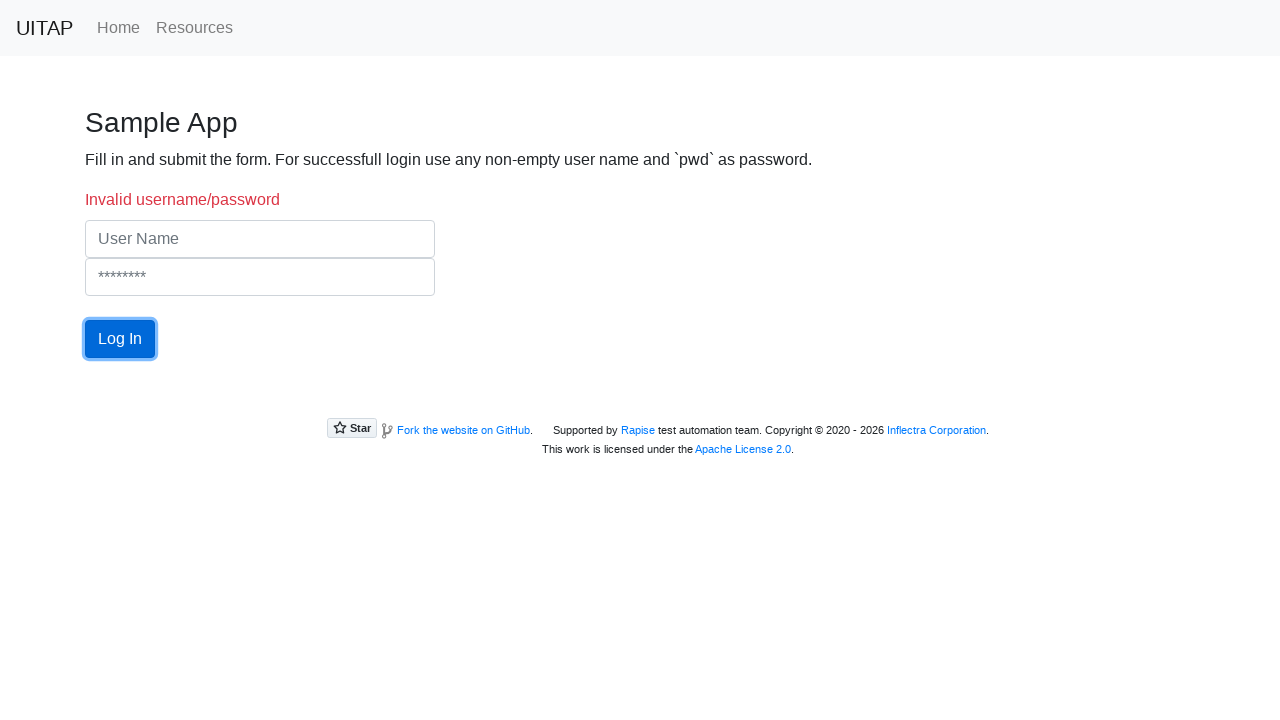

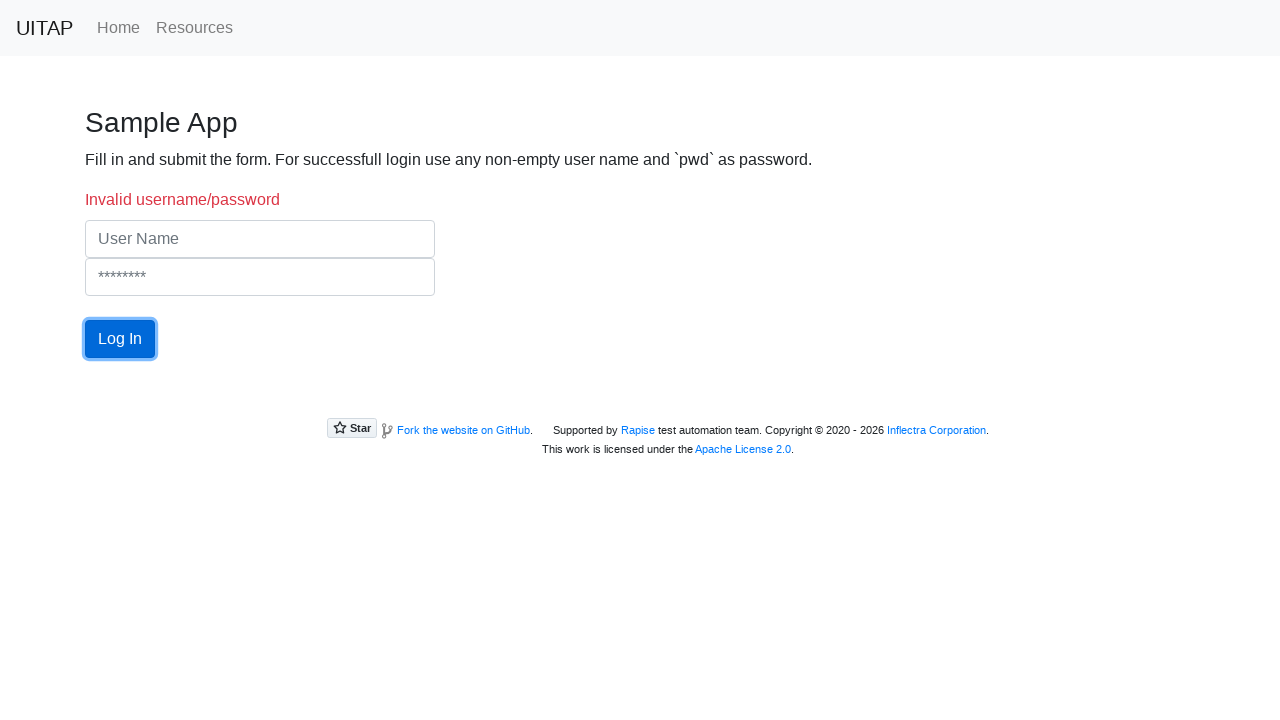